Tests a wait scenario by clicking a verify button and checking that a success message appears

Starting URL: http://suninjuly.github.io/wait1.html

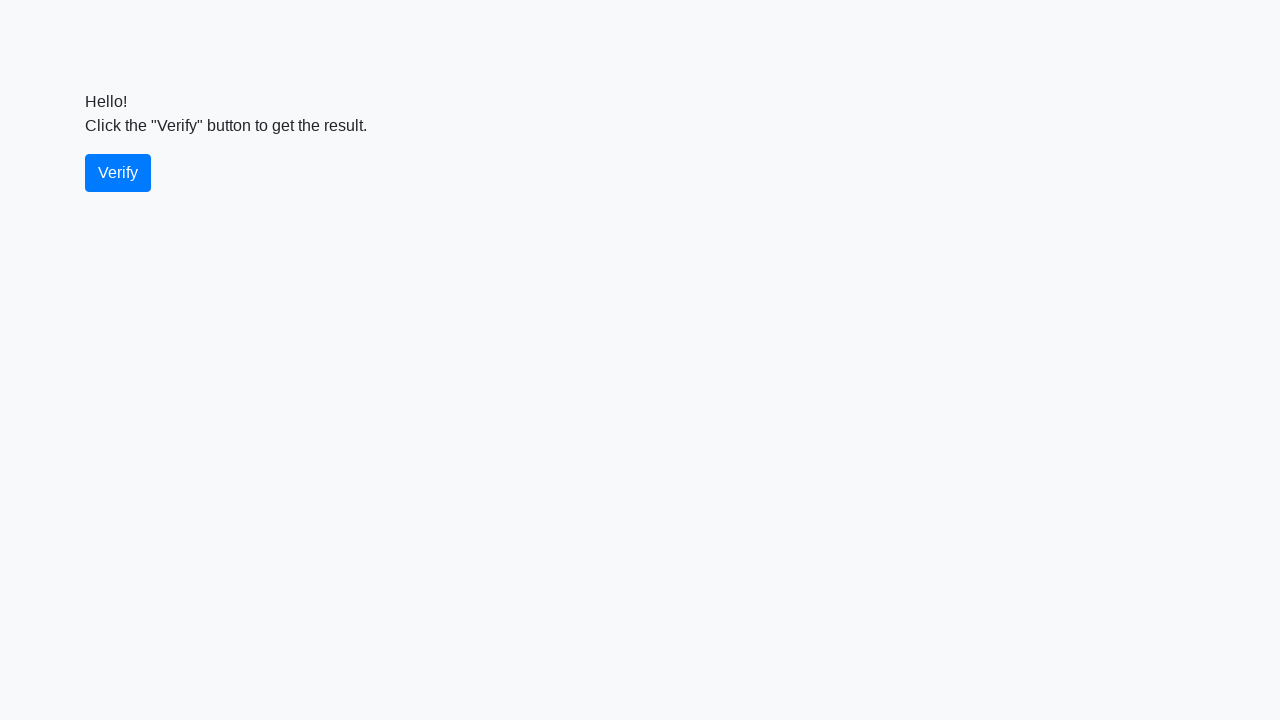

Clicked the verify button at (118, 173) on #verify
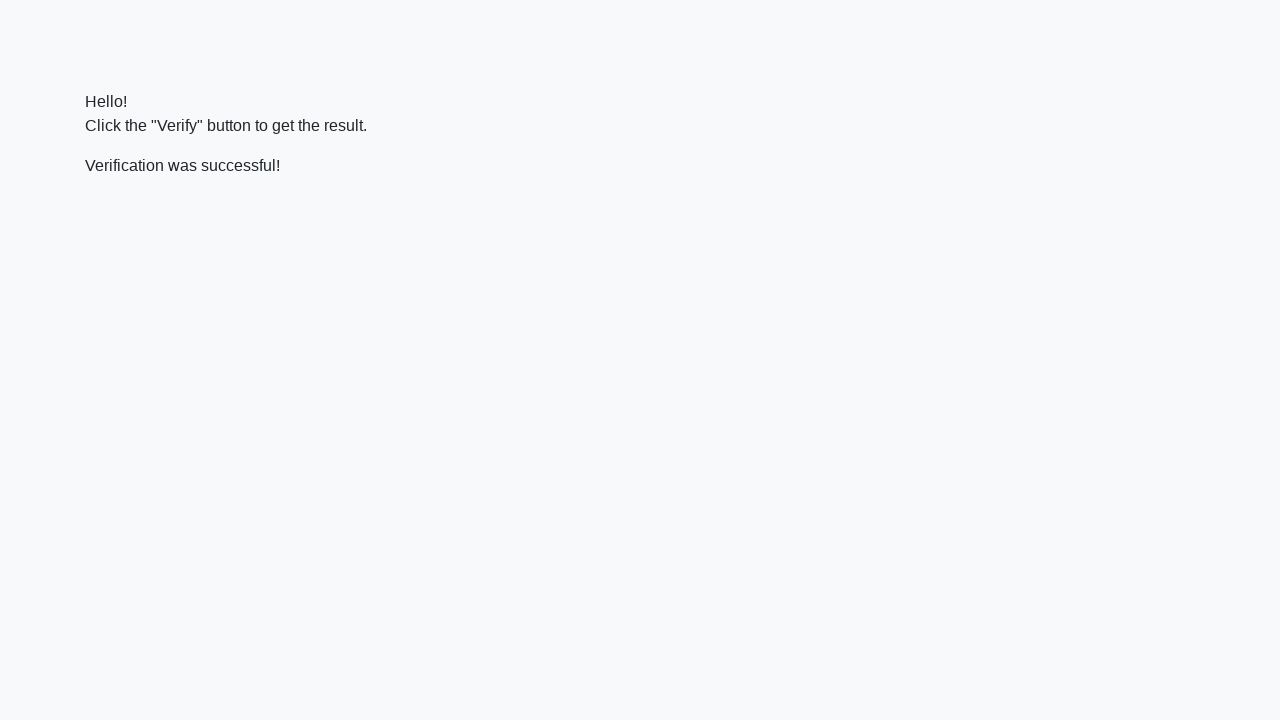

Success message element appeared
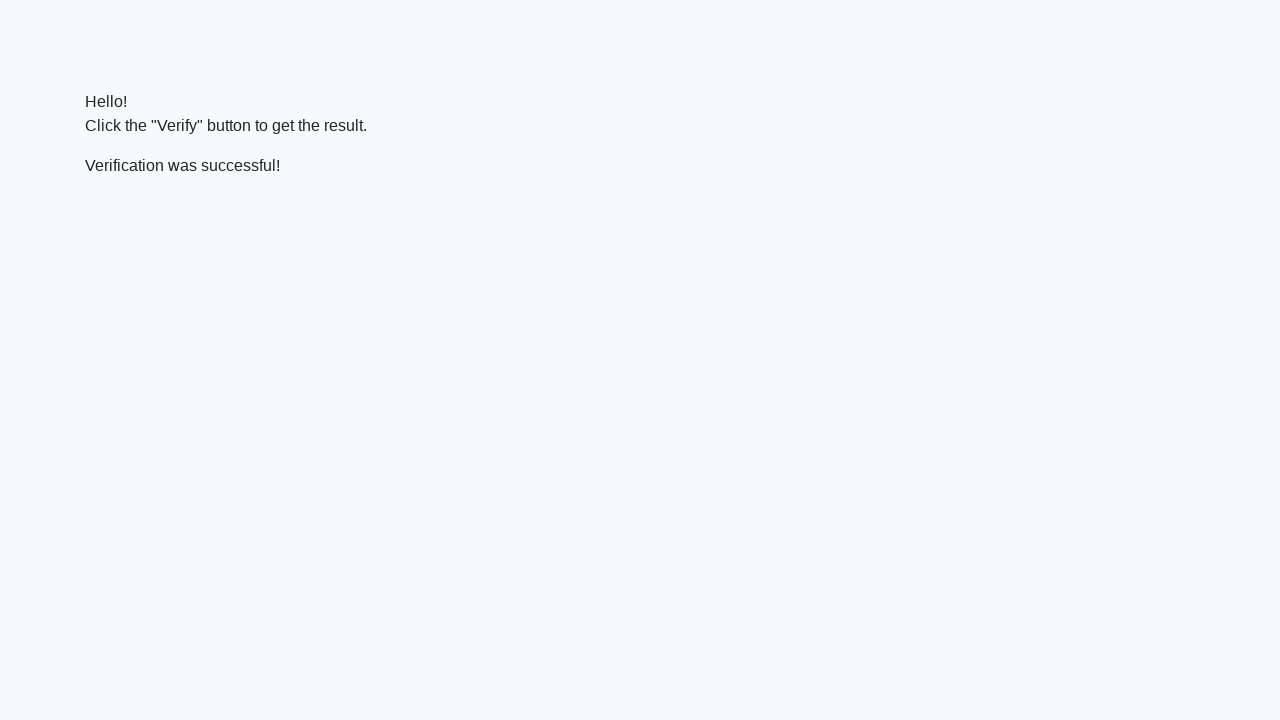

Verified that success message contains 'successful'
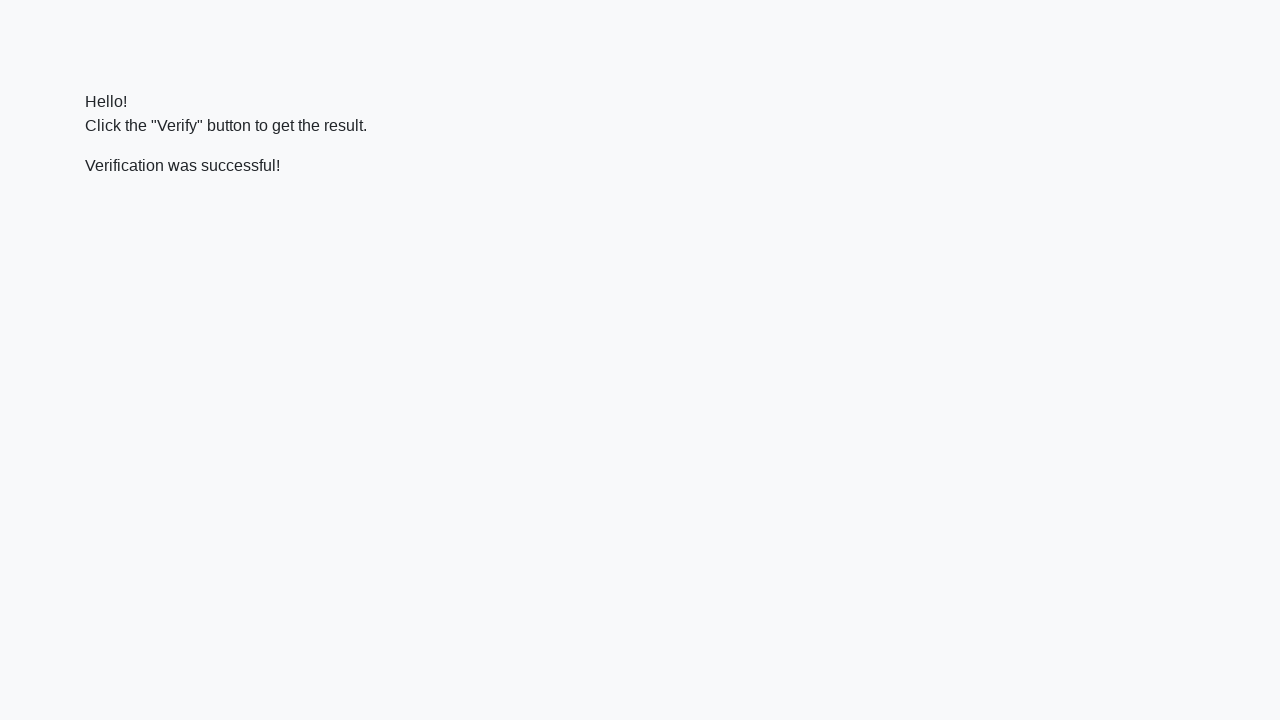

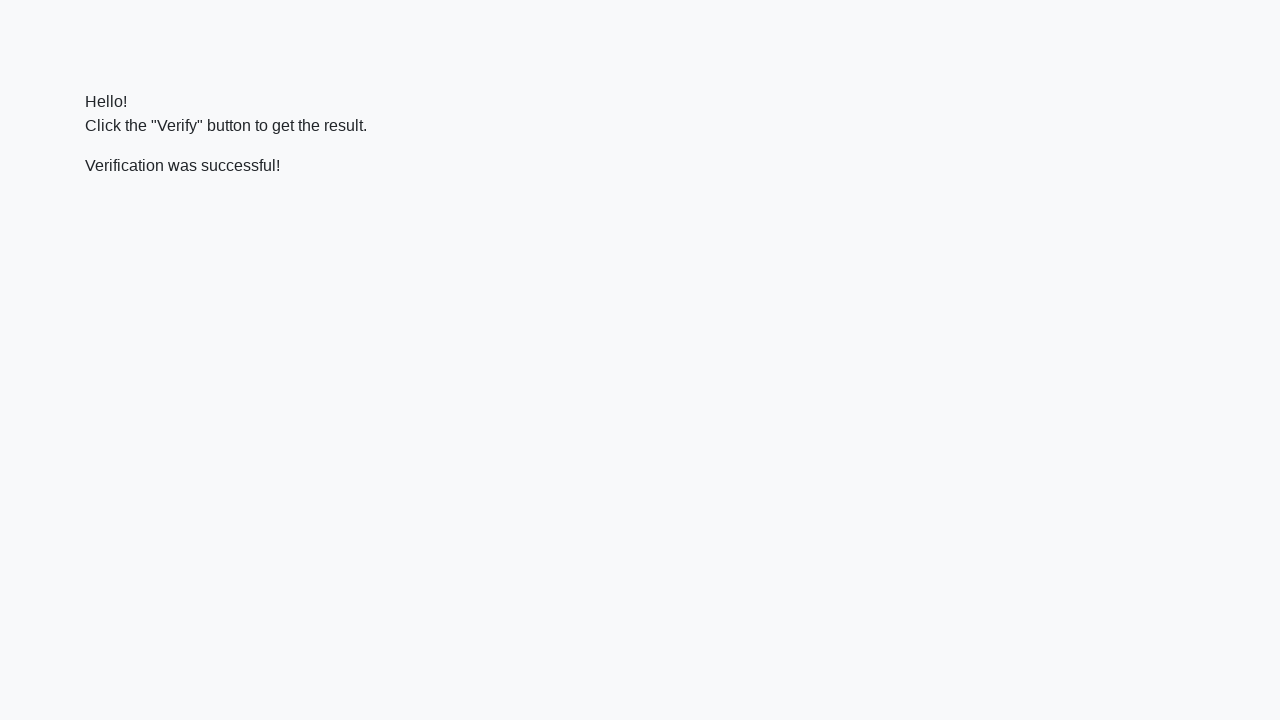